Tests browser zoom functionality by zooming out to 25% and then zooming in to 125% using JavaScript

Starting URL: https://testautomationpractice.blogspot.com/

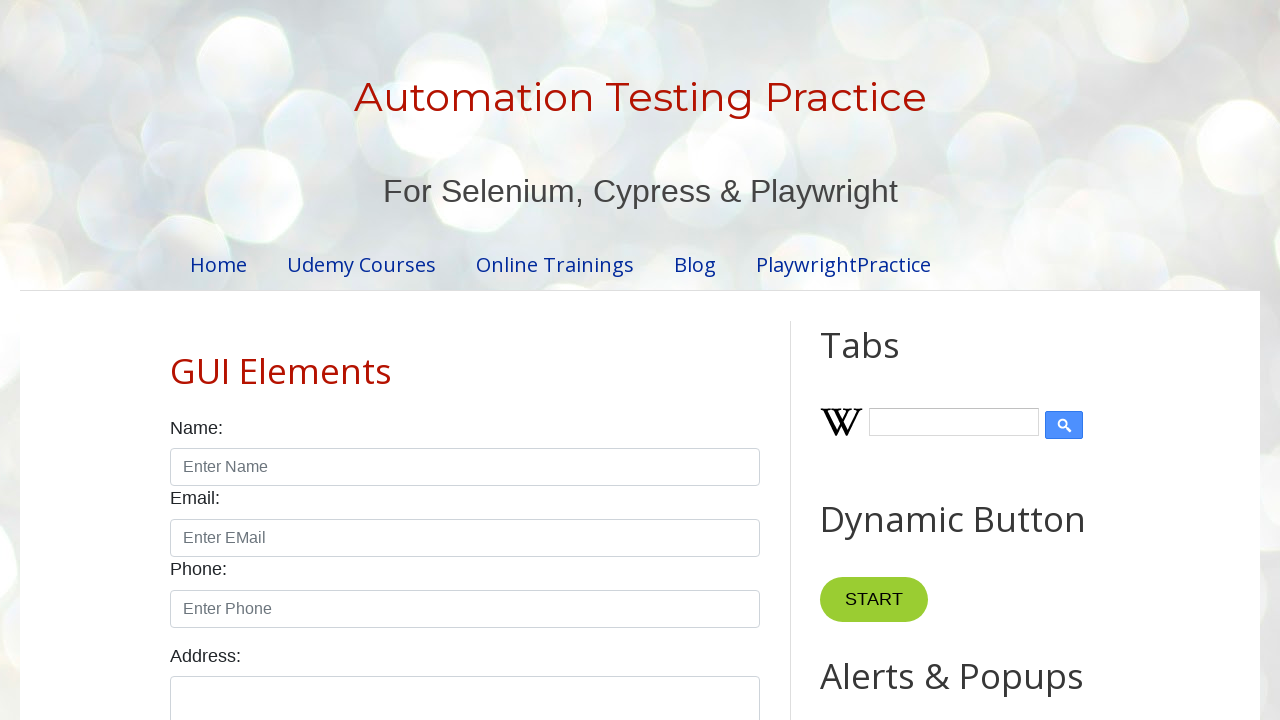

Executed JavaScript to zoom out page to 25%
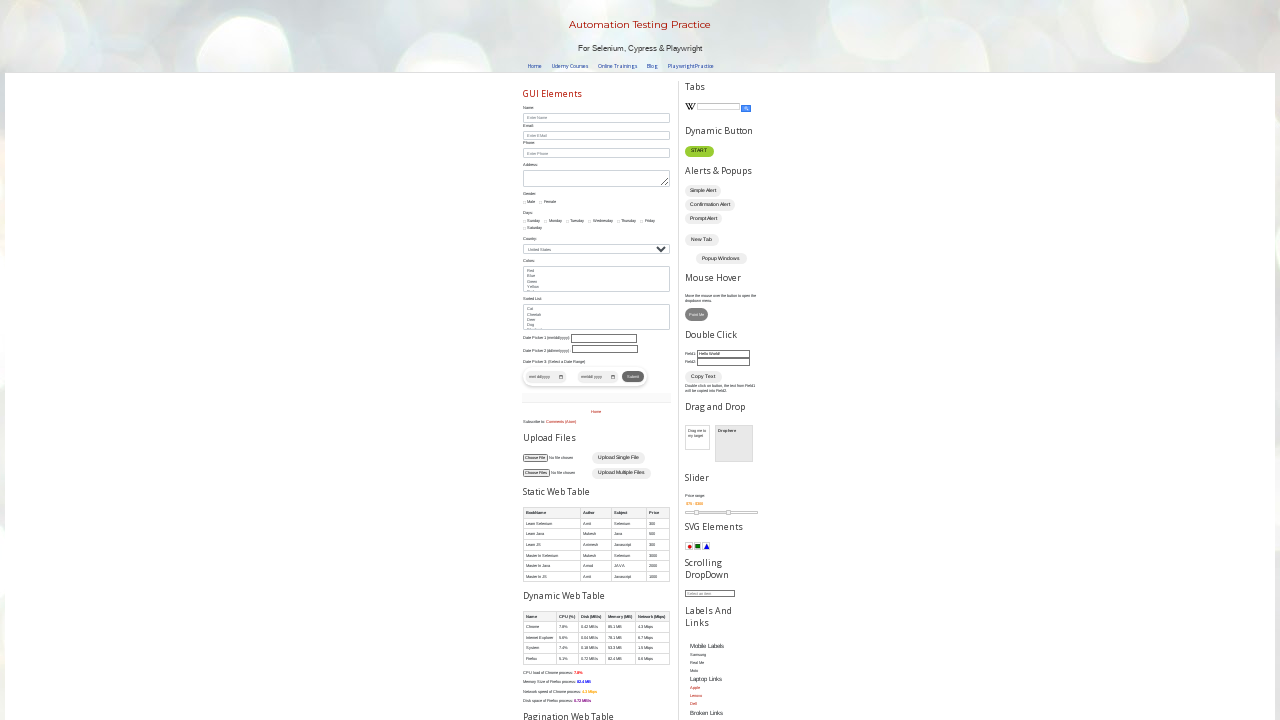

Waited 2 seconds for zoom effect to apply
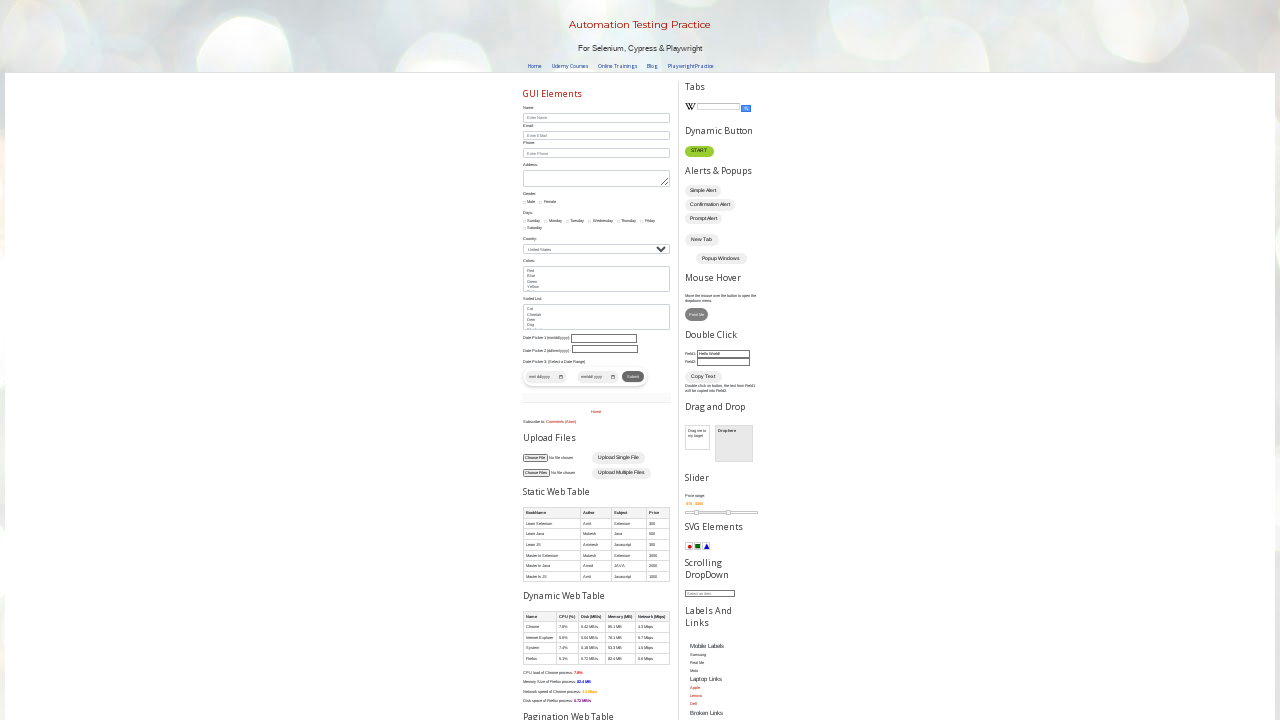

Executed JavaScript to zoom in page to 125%
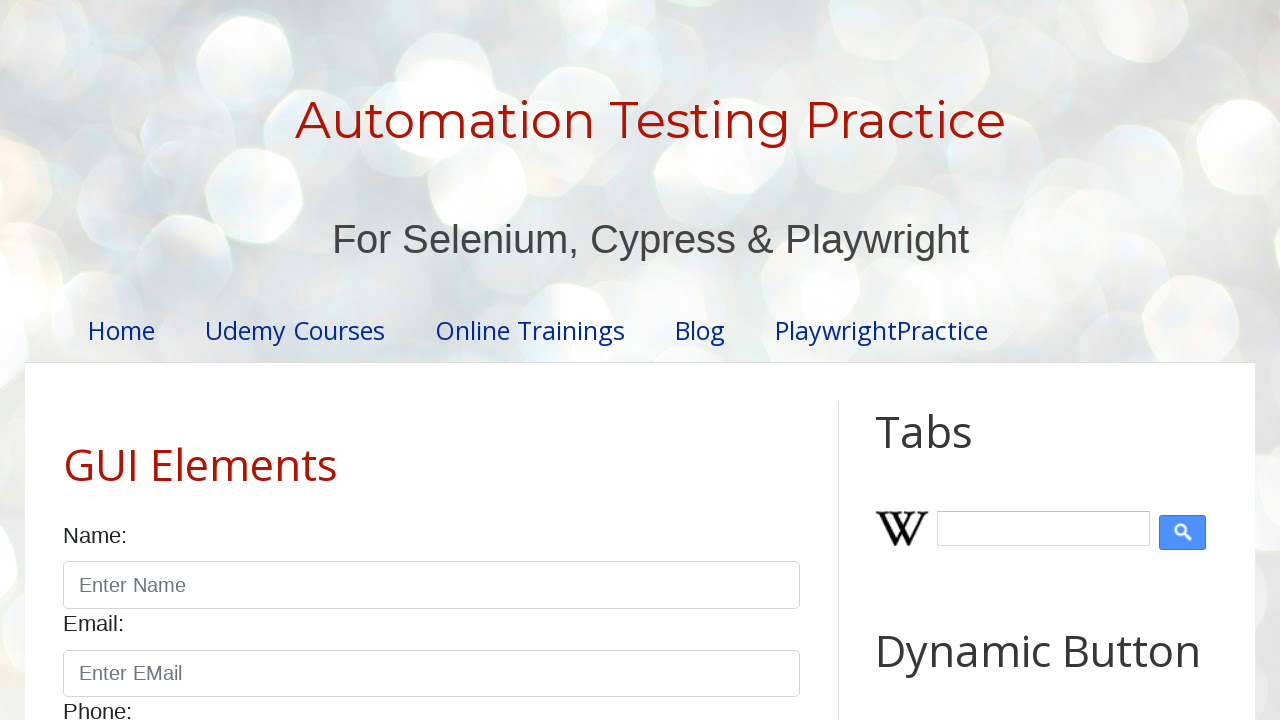

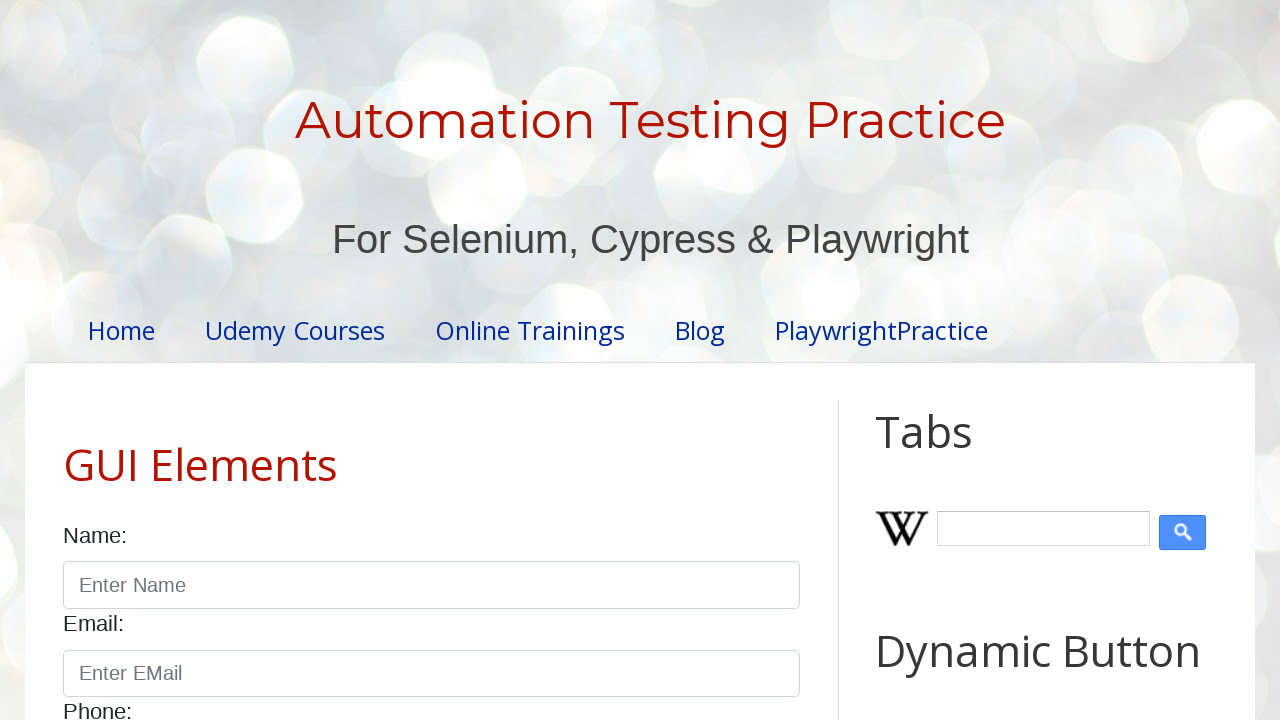